Tests a practice form by checking a checkbox, selecting a gender option, filling a password field, submitting the form, then navigating to the shop page and adding a Nokia Edge product to cart.

Starting URL: https://rahulshettyacademy.com/angularpractice/

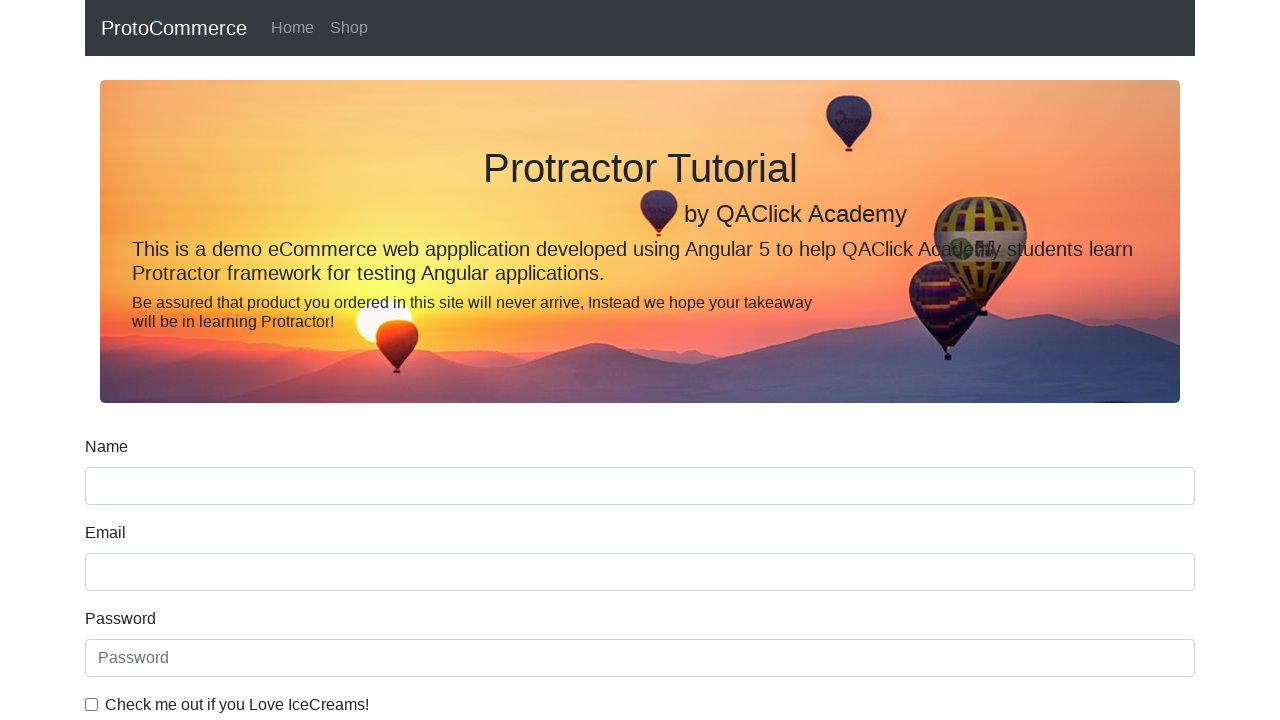

Clicked ice cream checkbox at (92, 704) on internal:label="Check me out if you Love IceCreams!"i
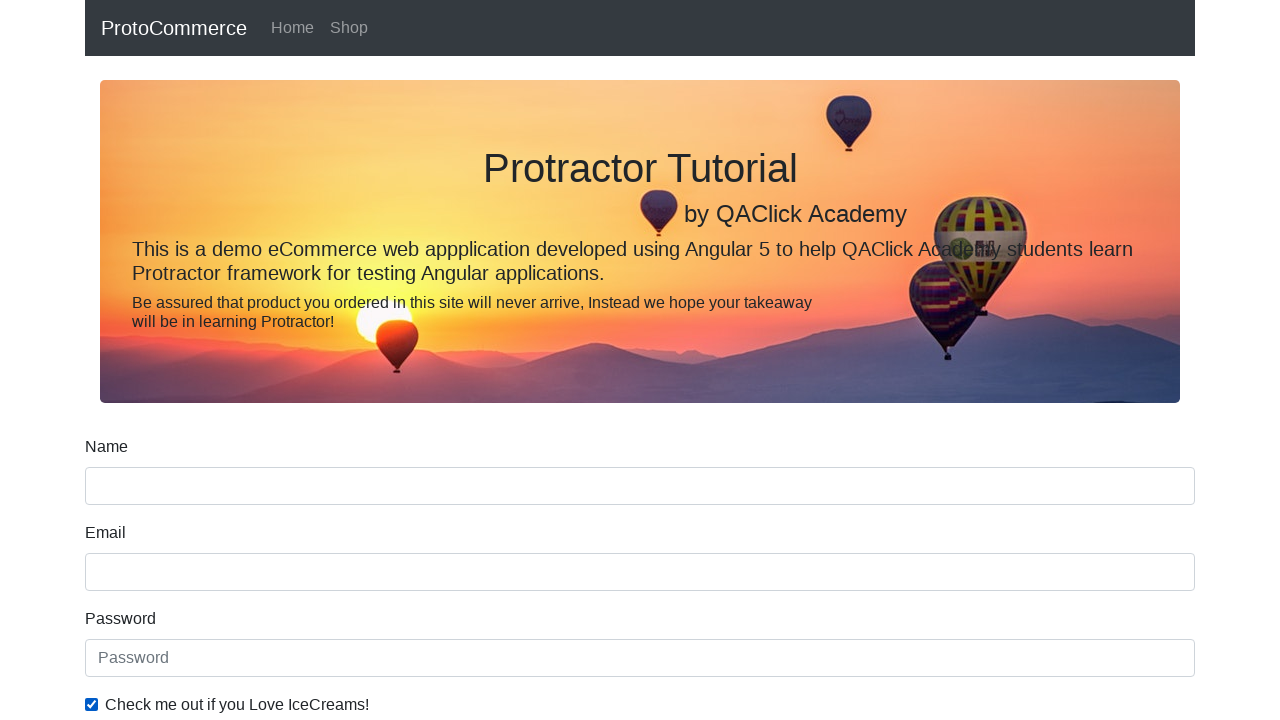

Selected 'Female' gender option on internal:label="Gender"i
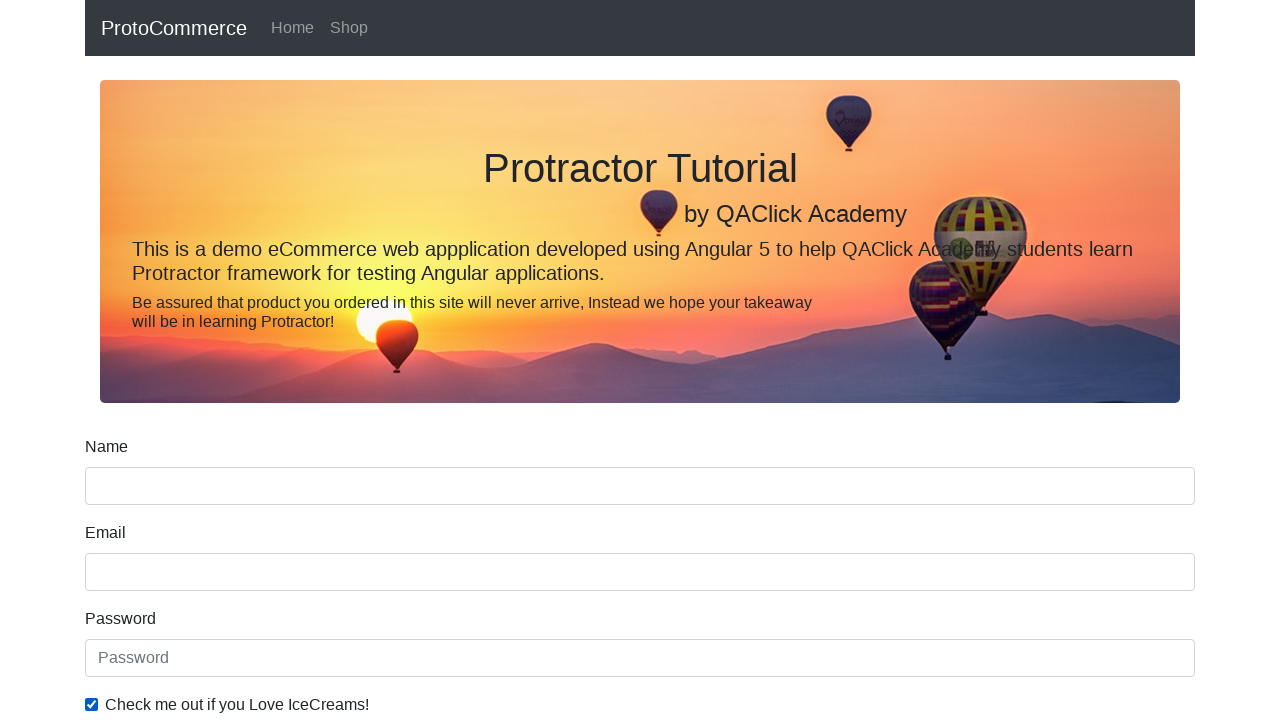

Filled password field with 'abc123' on internal:attr=[placeholder="Password"i]
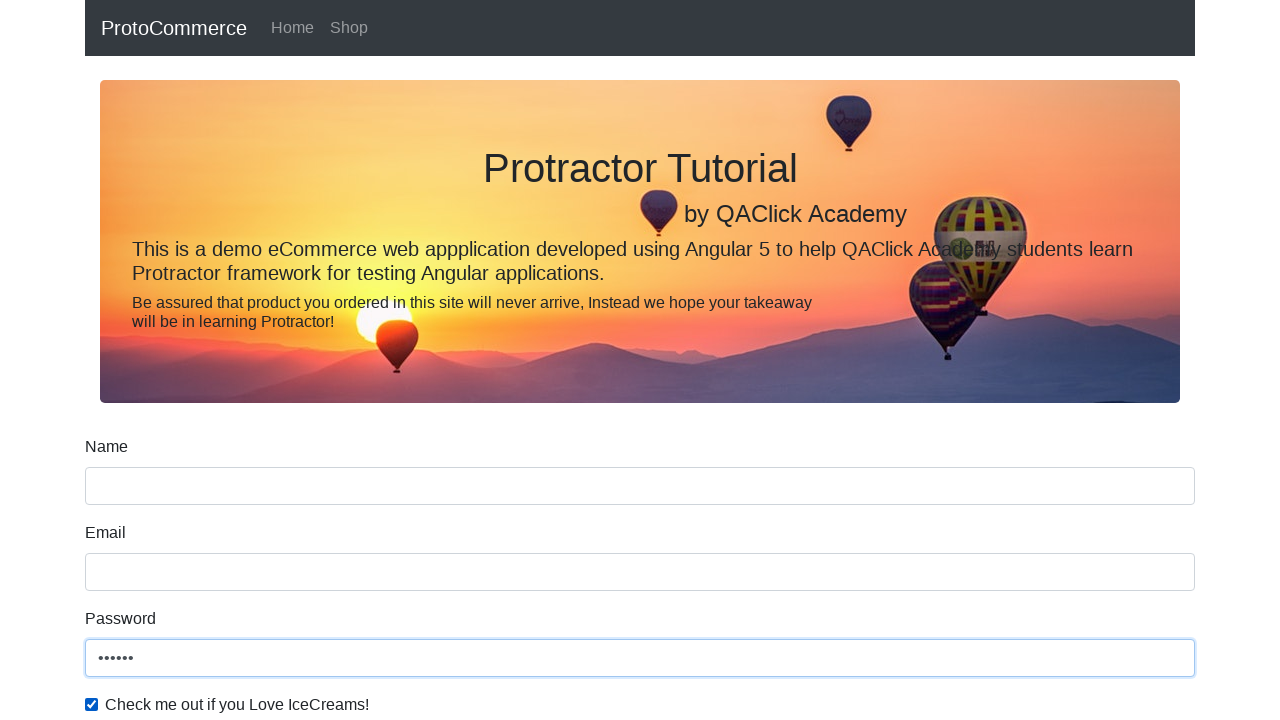

Clicked Submit button at (123, 491) on internal:role=button[name="Submit"i]
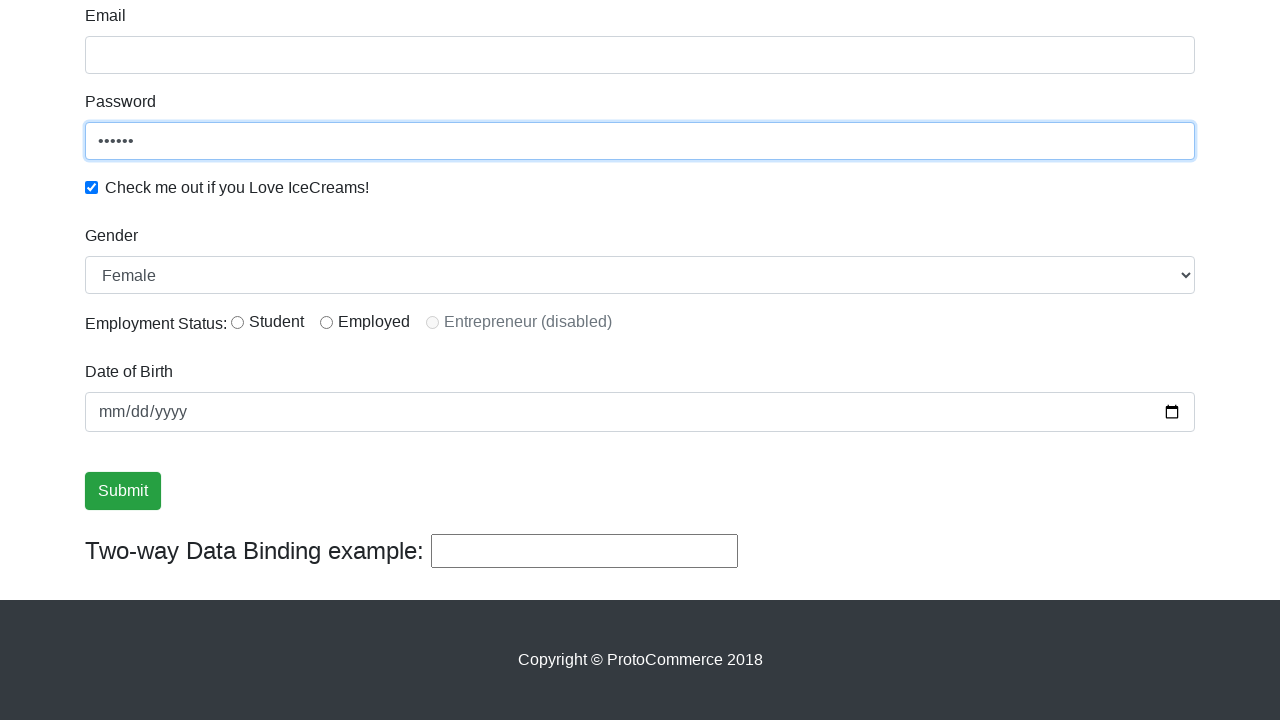

Success message appeared on form submission
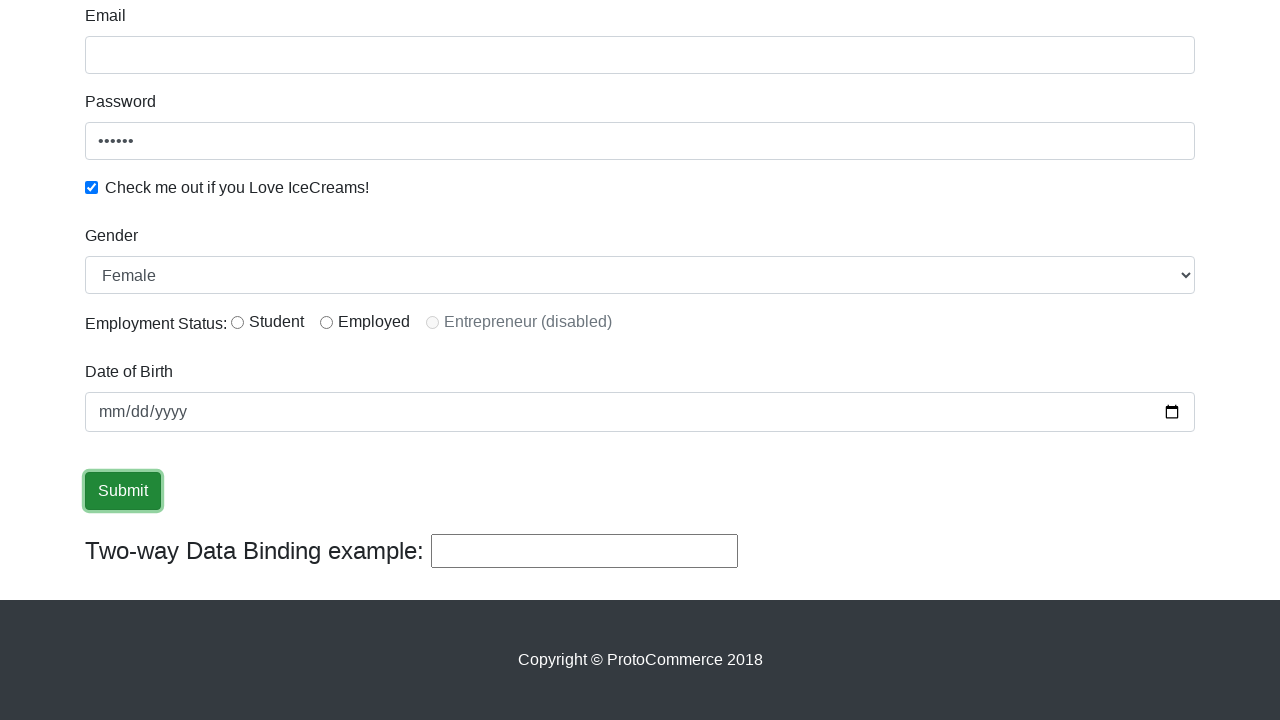

Clicked Shop link to navigate to shop page at (349, 28) on internal:role=link[name="Shop"i]
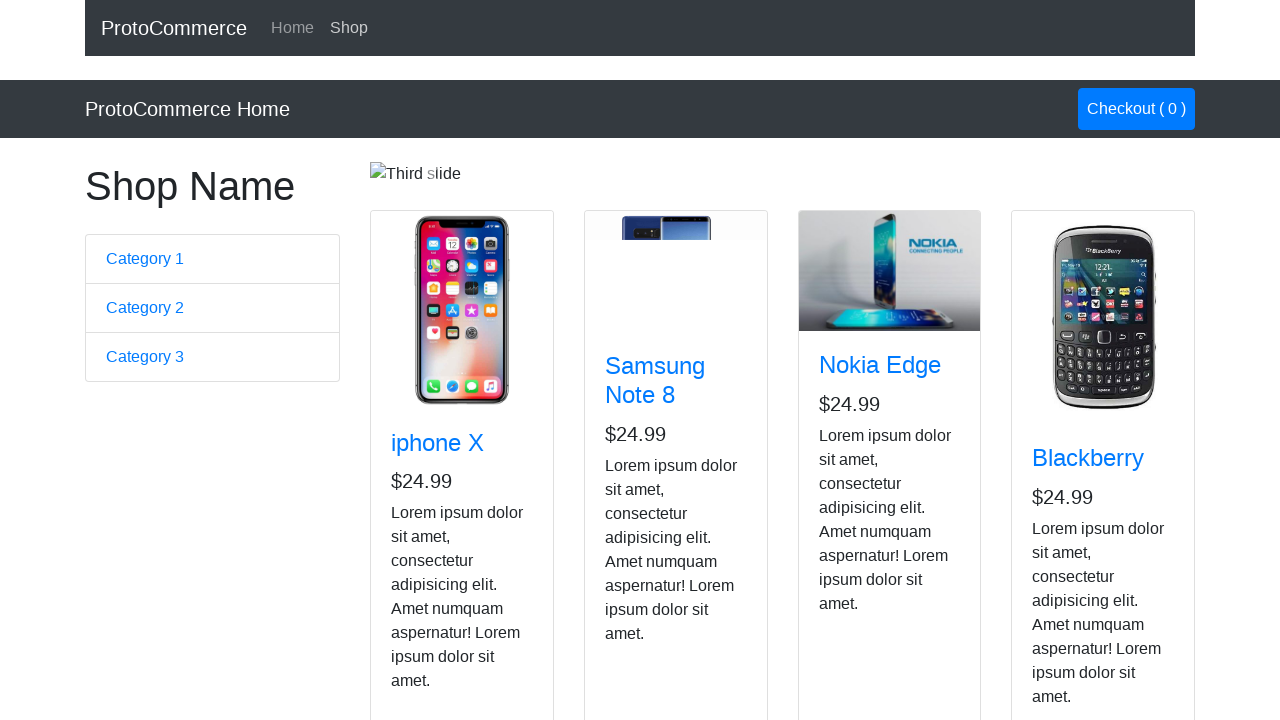

Added Nokia Edge product to cart at (854, 528) on app-card >> internal:has-text="Nokia Edge"i >> internal:role=button[name="Add"i]
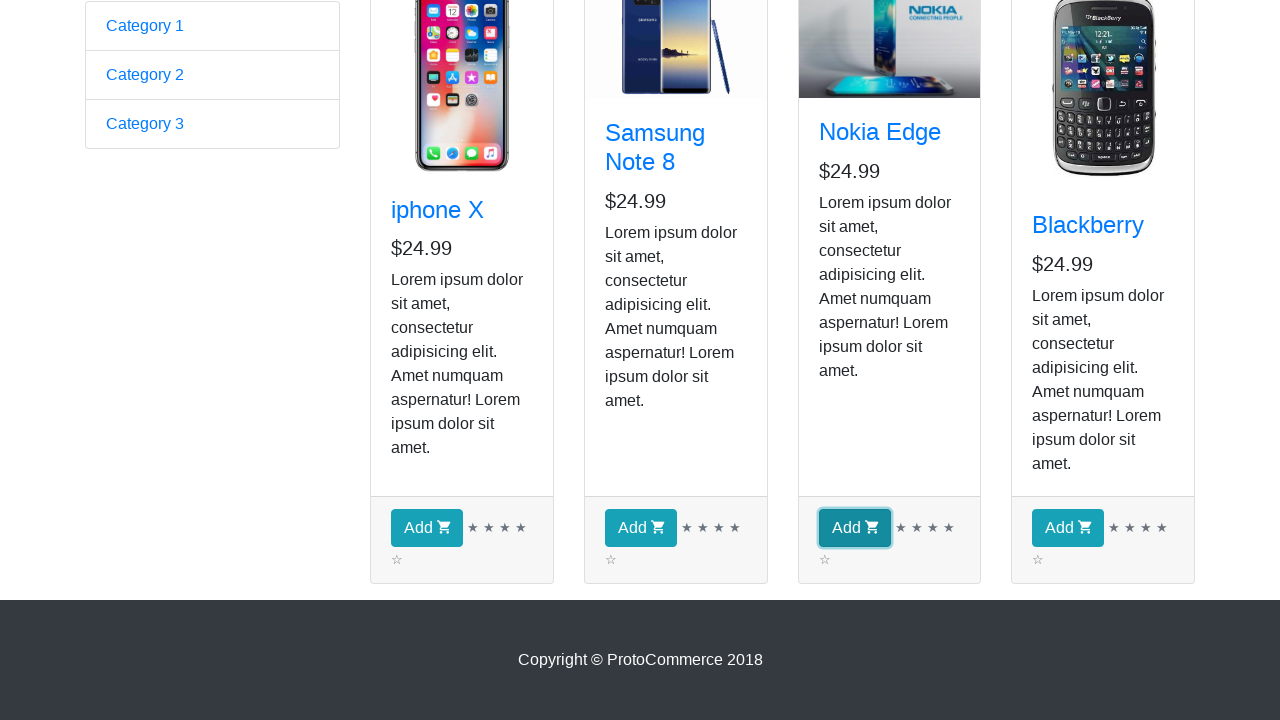

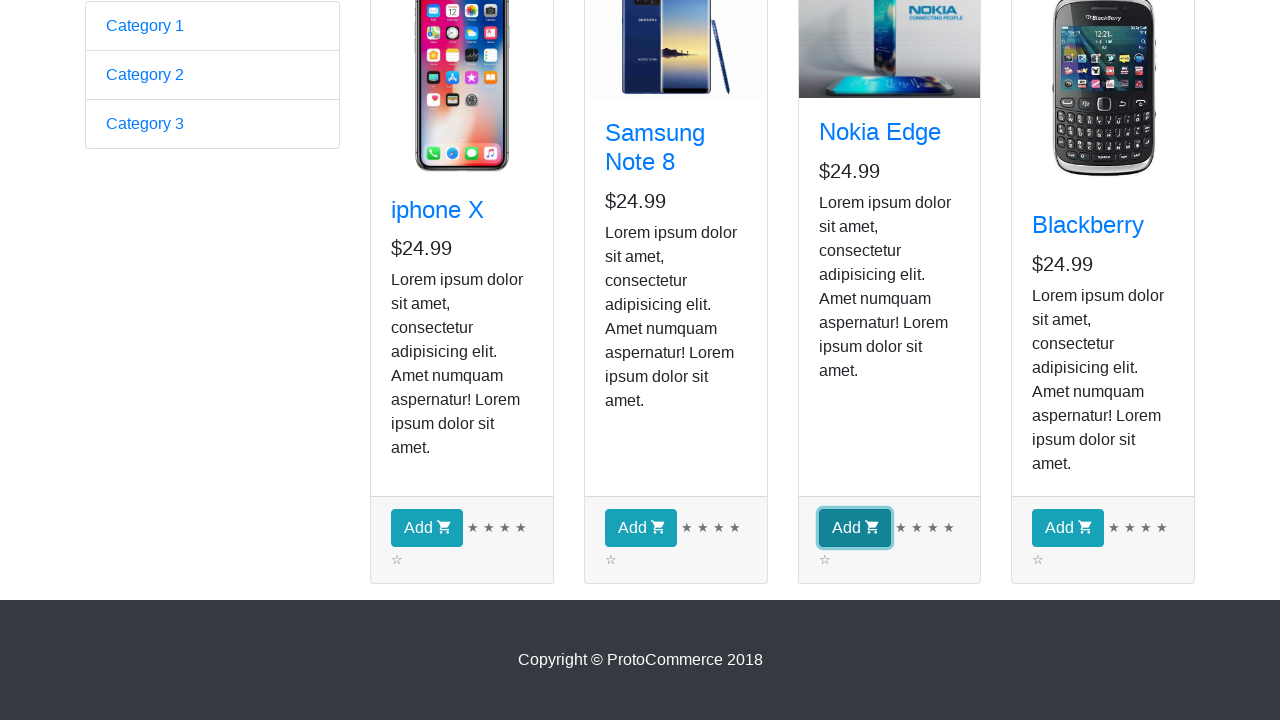